Tests the Practice Form on DemoQA by filling in personal details including first name, last name, email, mobile number, selecting gender, and uploading a picture.

Starting URL: https://demoqa.com/

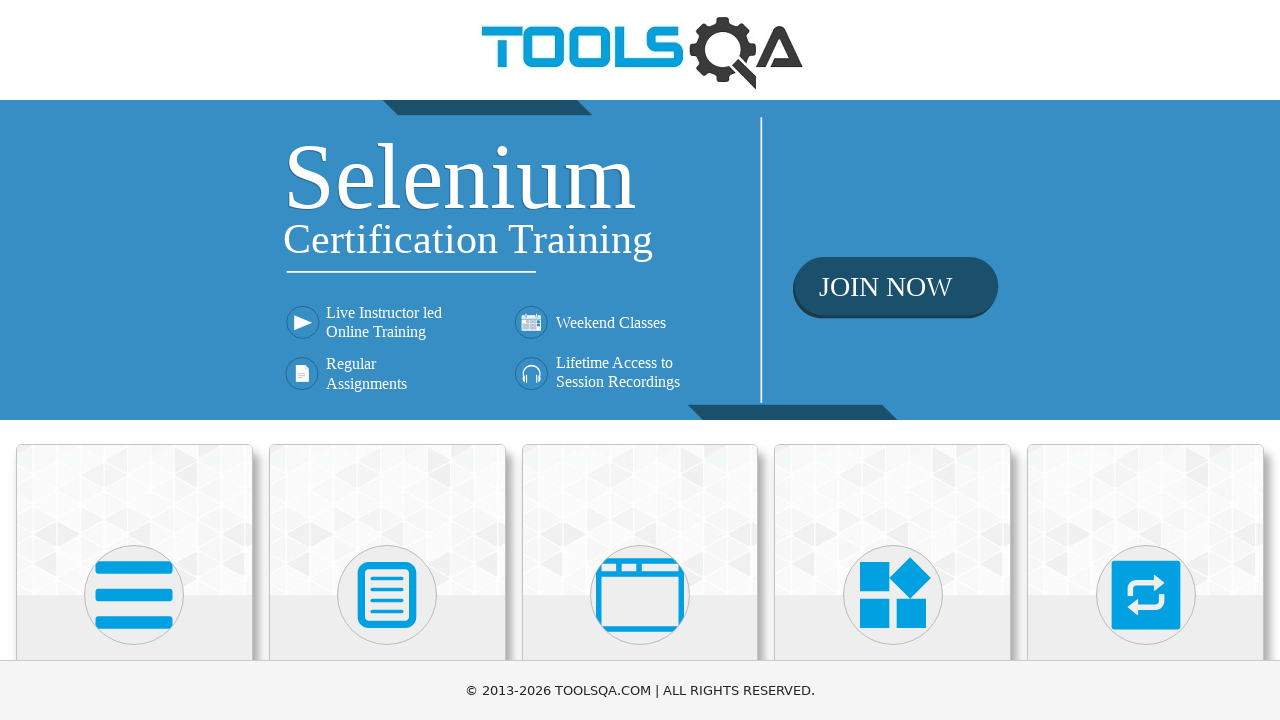

Scrolled down to view Forms section
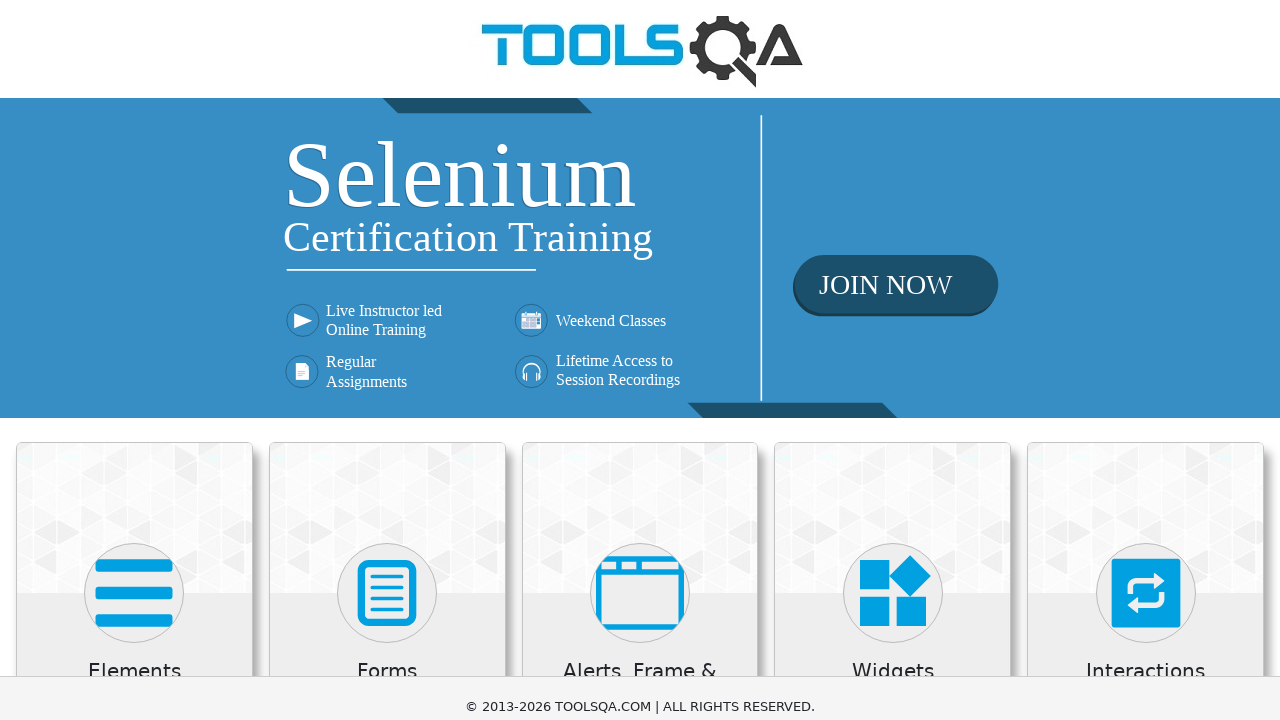

Clicked on Forms card at (387, 12) on xpath=//h5[text()='Forms']
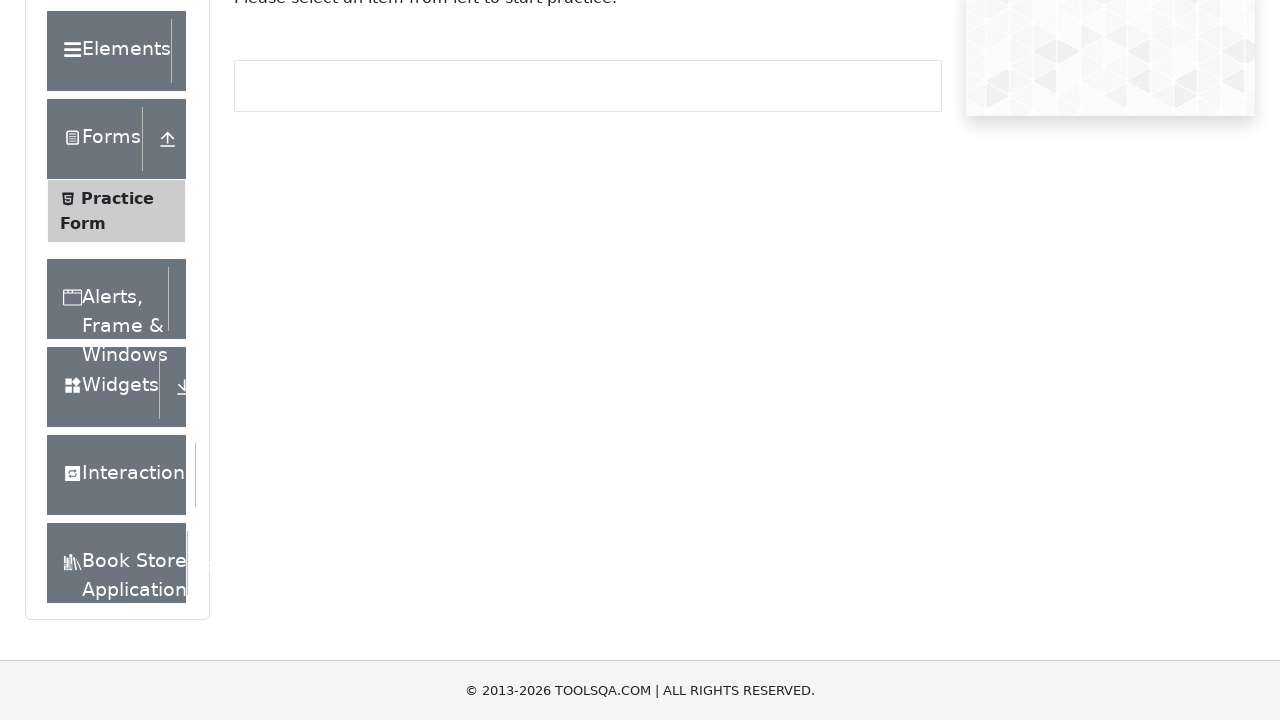

Clicked on Practice Form submenu at (117, 198) on xpath=//span[text()='Practice Form']
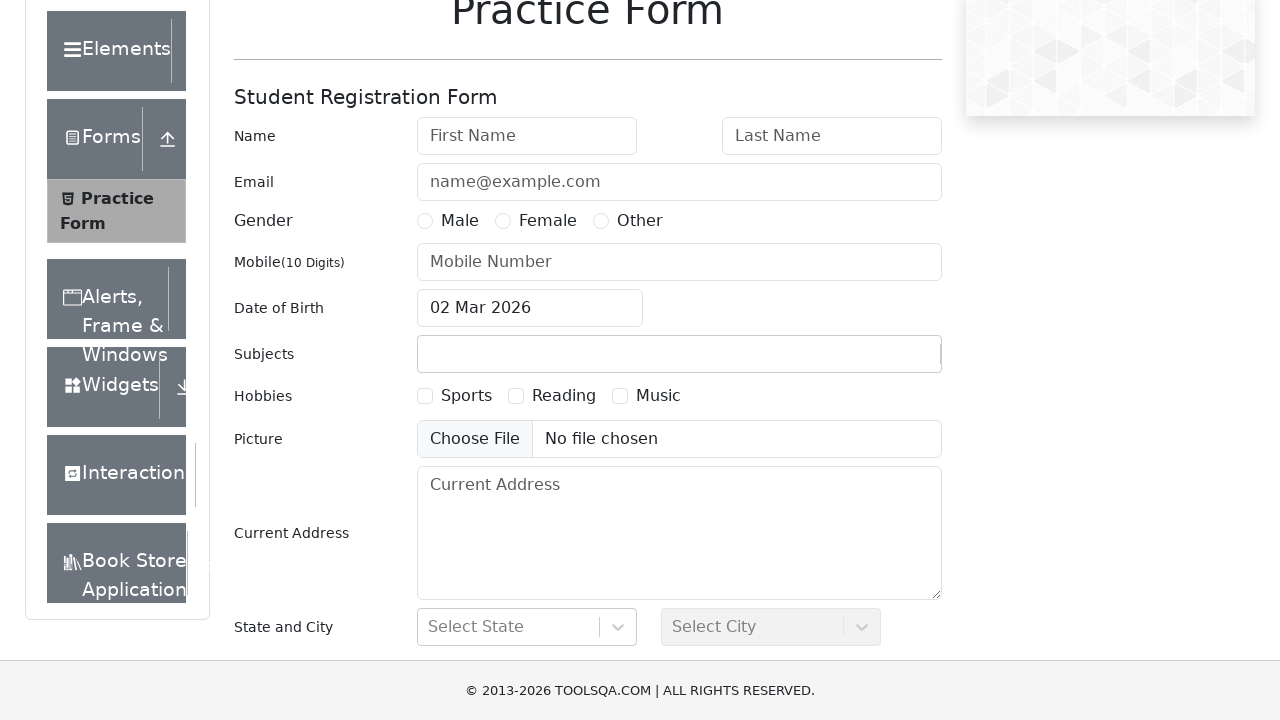

Filled first name field with 'Amaritei' on #firstName
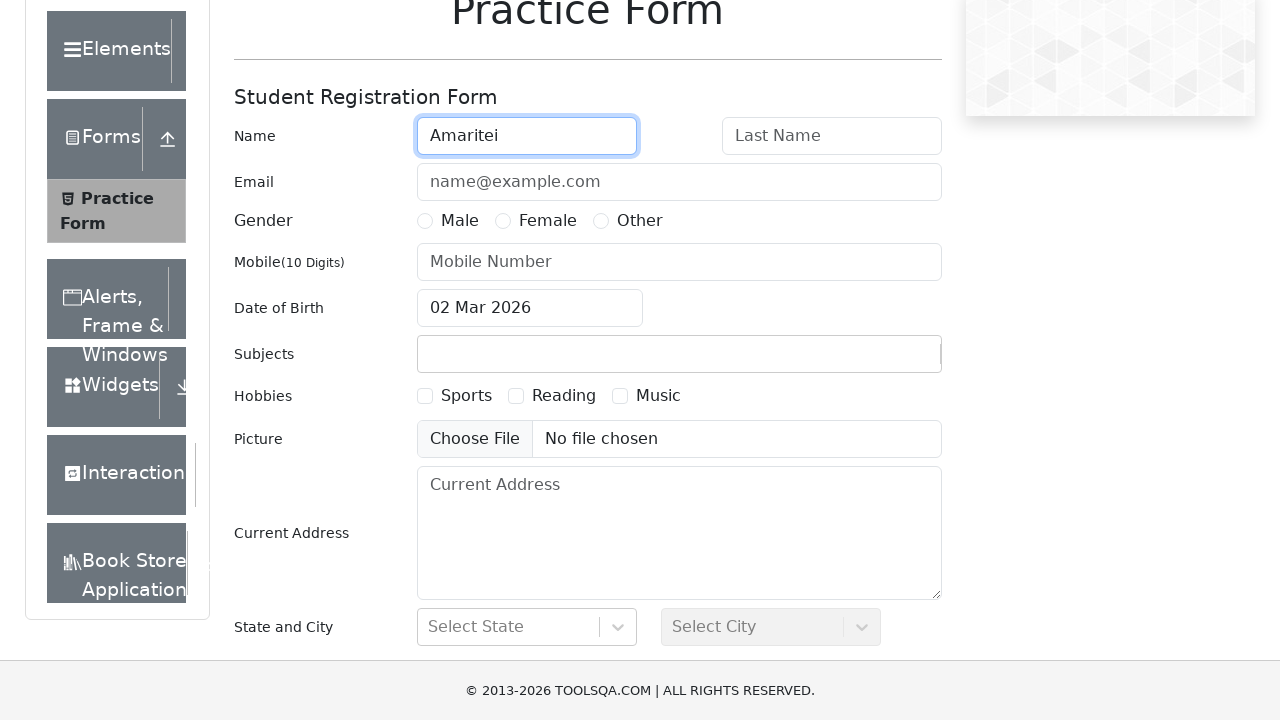

Filled last name field with 'Radu' on #lastName
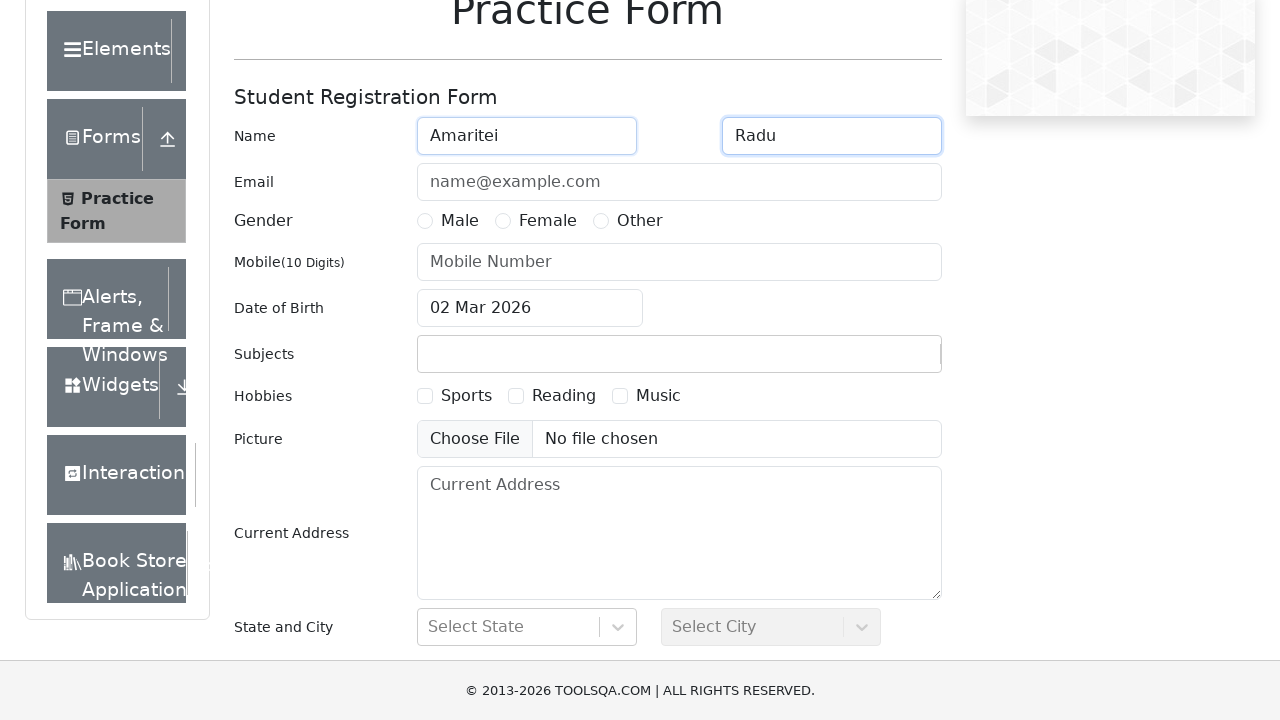

Filled email field with 'radu@yahoo.com' on #userEmail
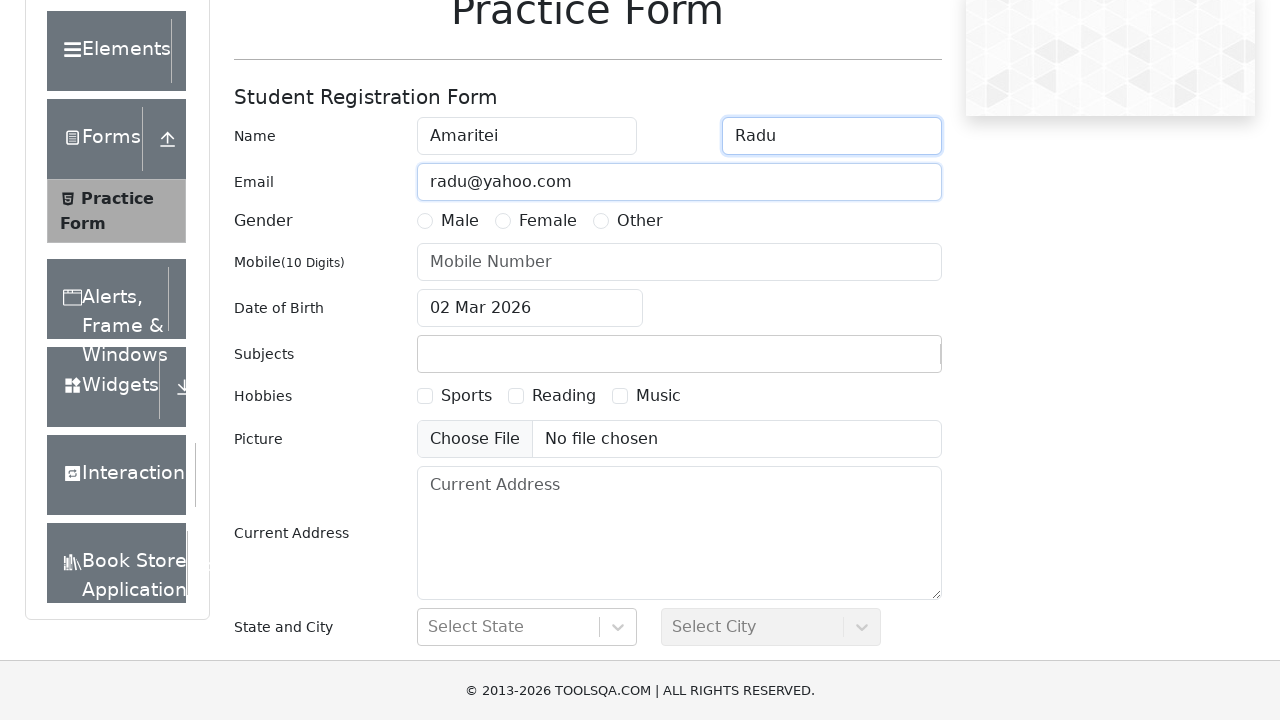

Filled mobile number field with '2323232356' on input[placeholder='Mobile Number']
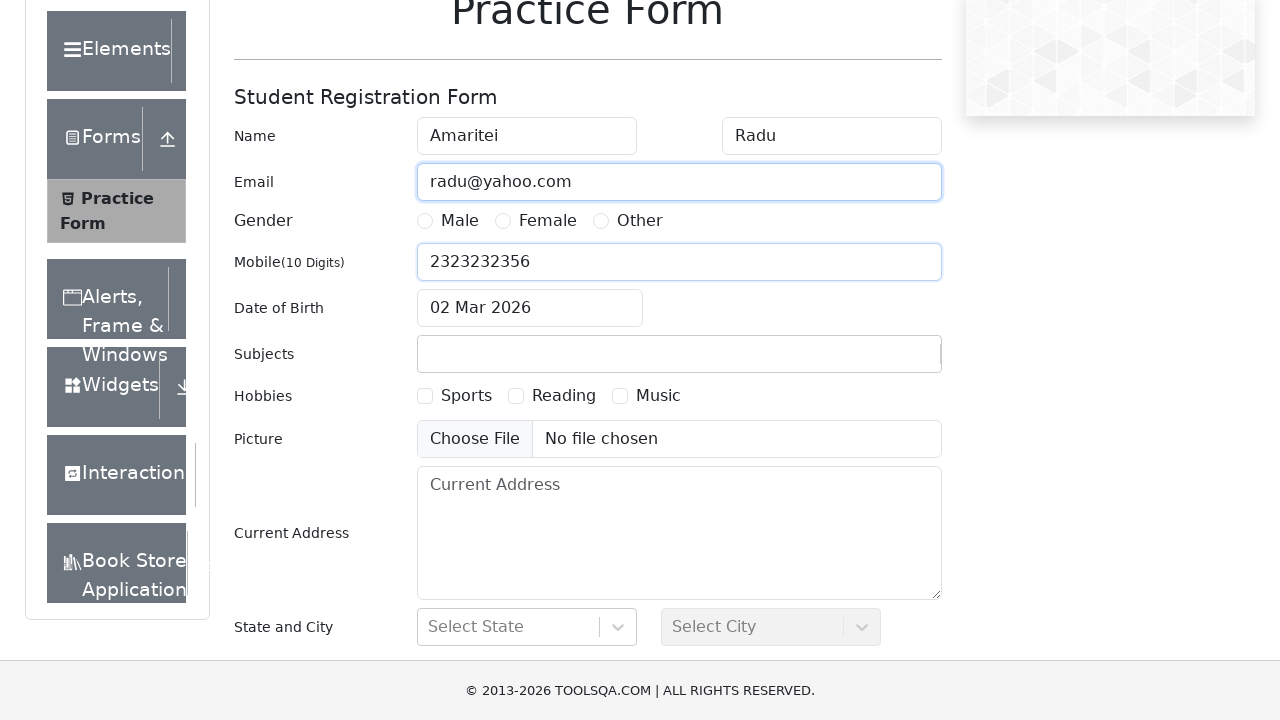

Selected Female gender option at (548, 221) on xpath=//label[@for='gender-radio-2']
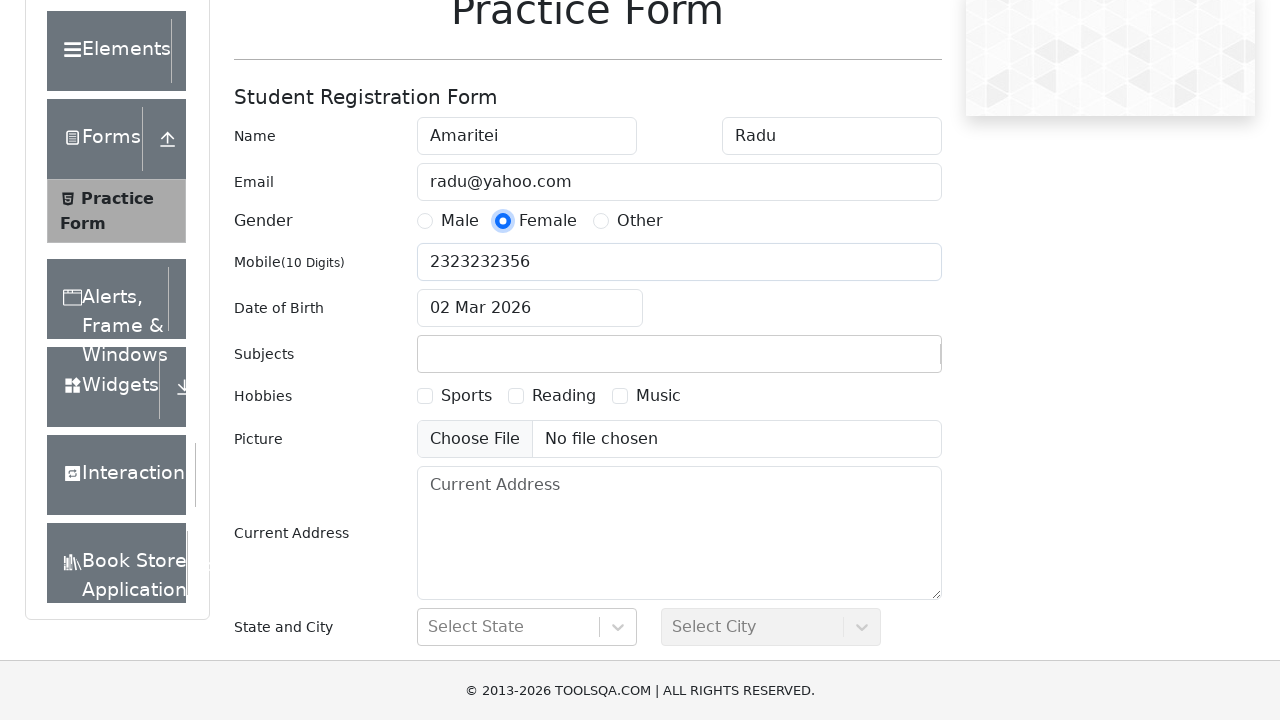

Uploaded test picture file
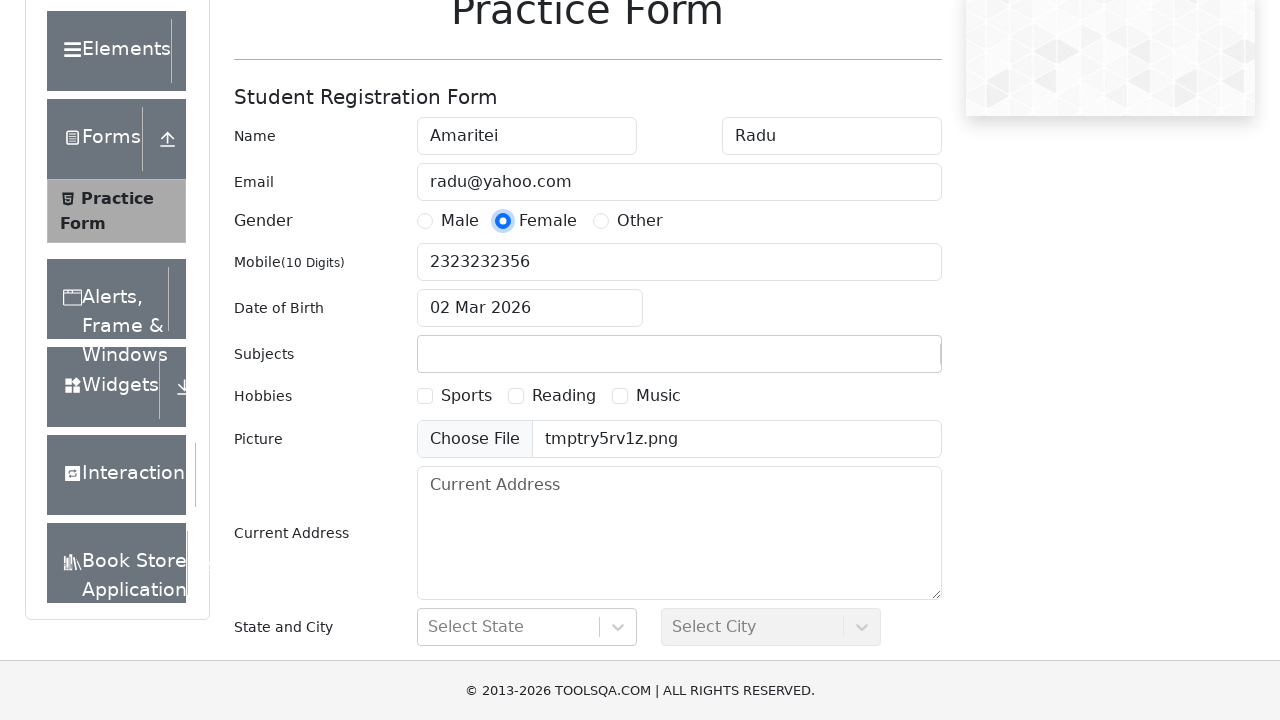

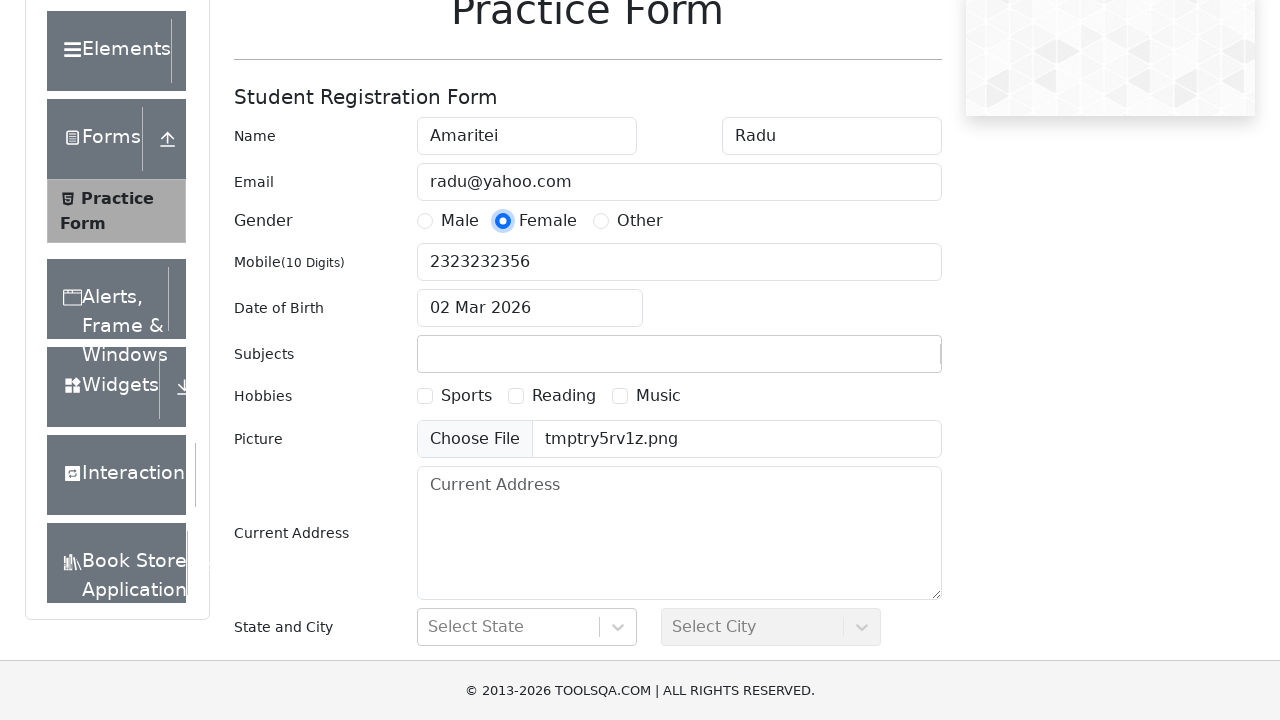